Tests dynamic loading functionality by clicking a start button, waiting for content to load, and verifying that "Hello World!" text becomes visible.

Starting URL: https://the-internet.herokuapp.com/dynamic_loading/1

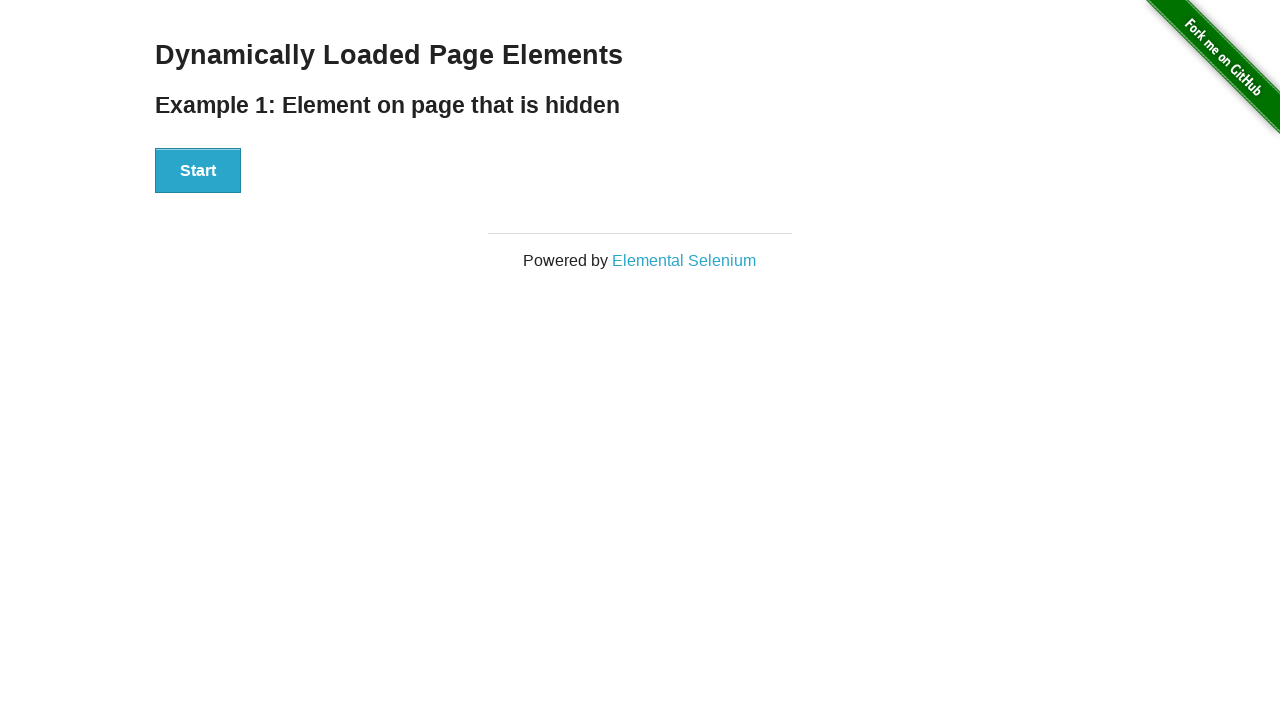

Clicked start button to initiate dynamic loading at (198, 171) on xpath=//button
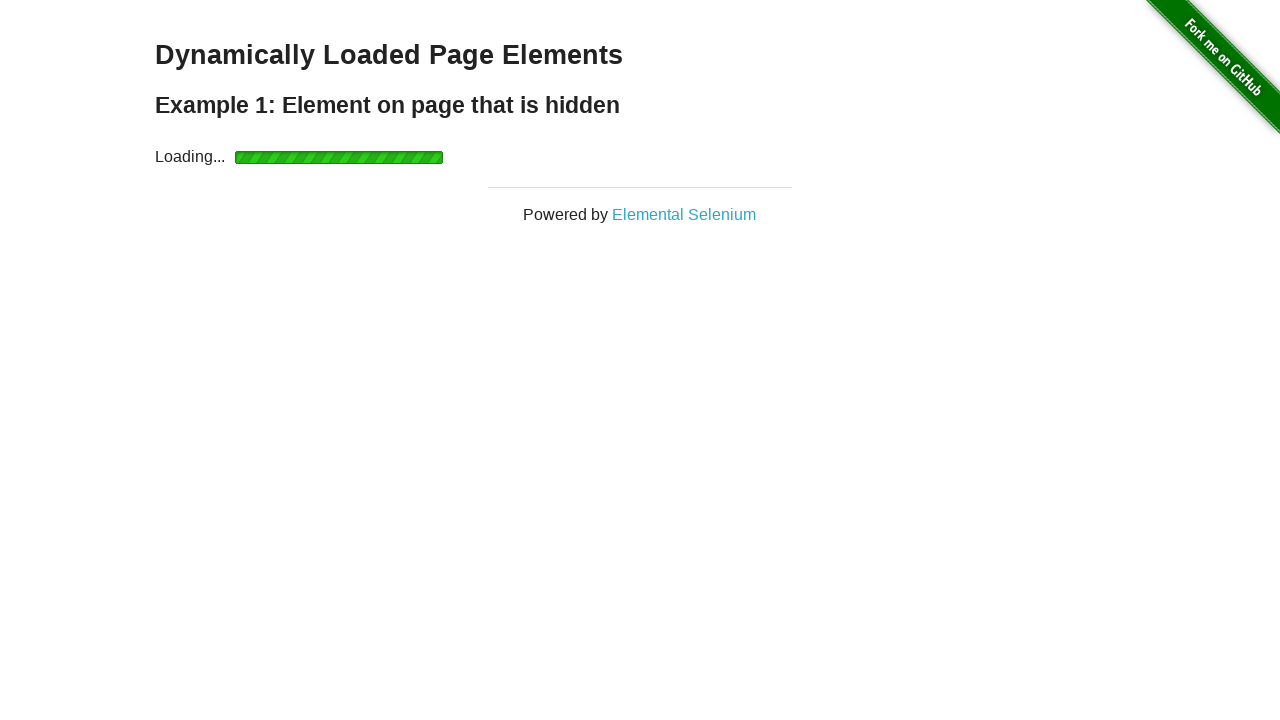

Waited for 'Hello World!' text to become visible
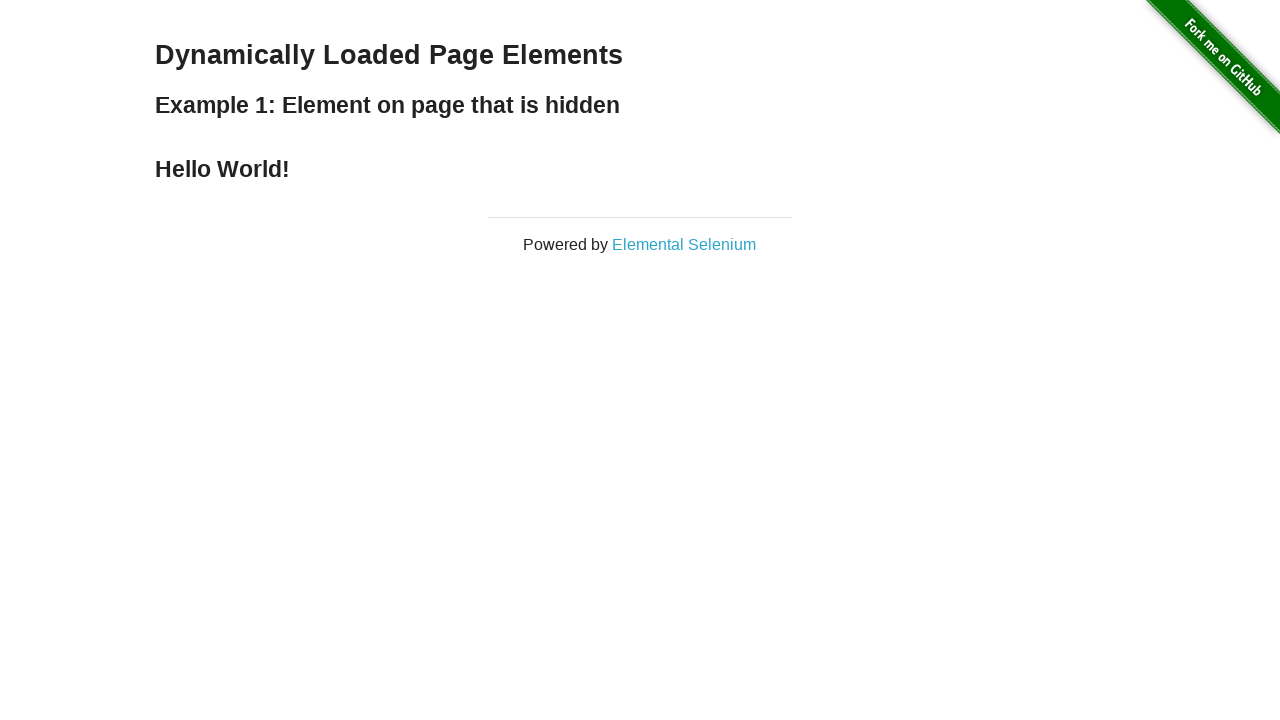

Located 'Hello World!' text element
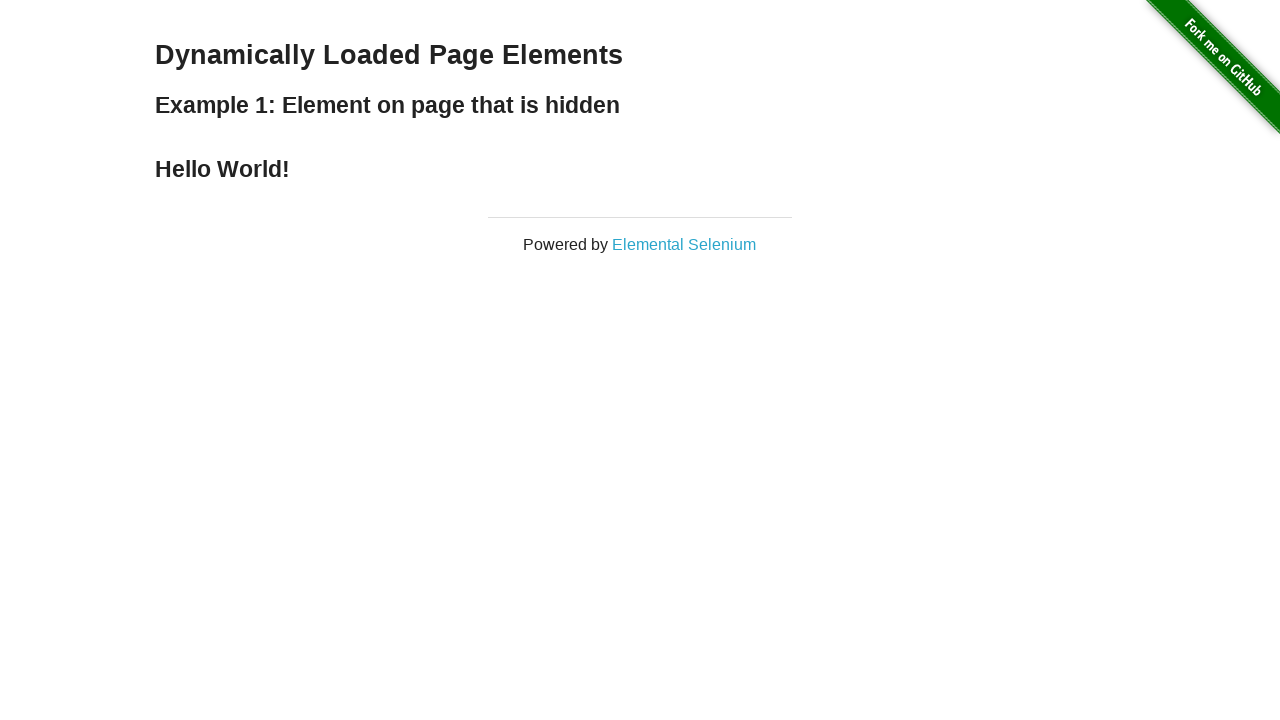

Verified 'Hello World!' text is displayed correctly
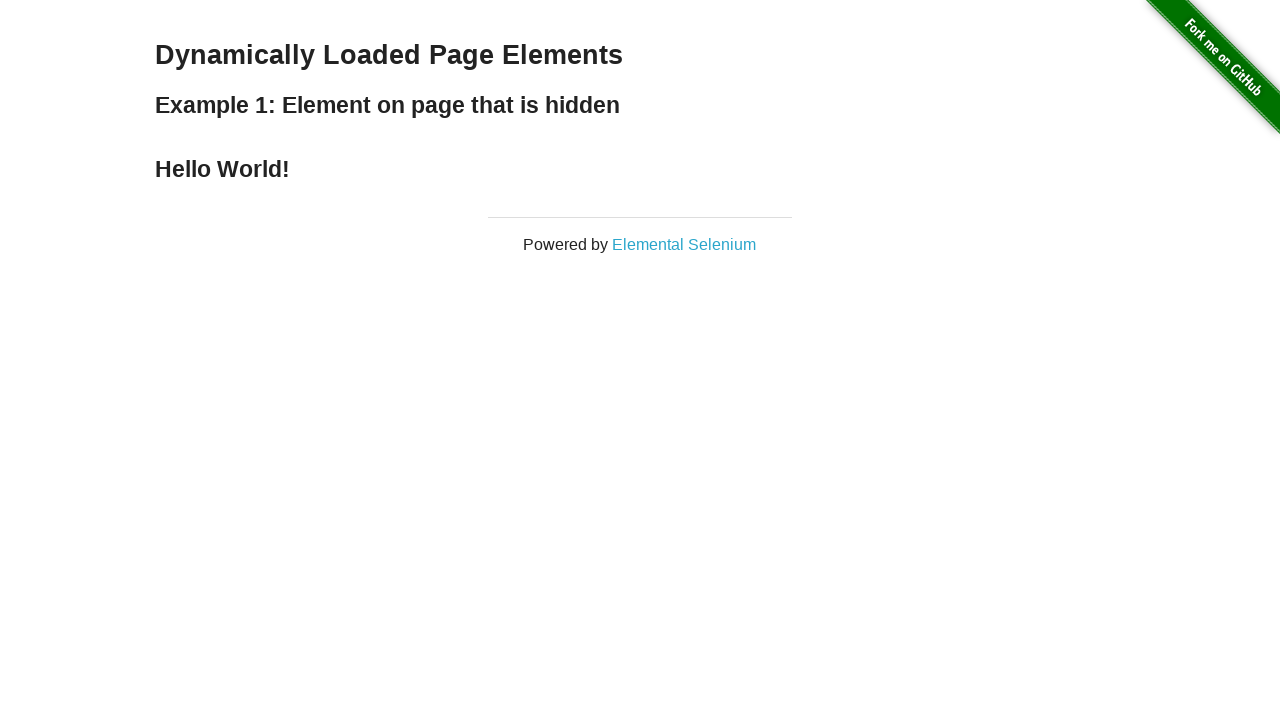

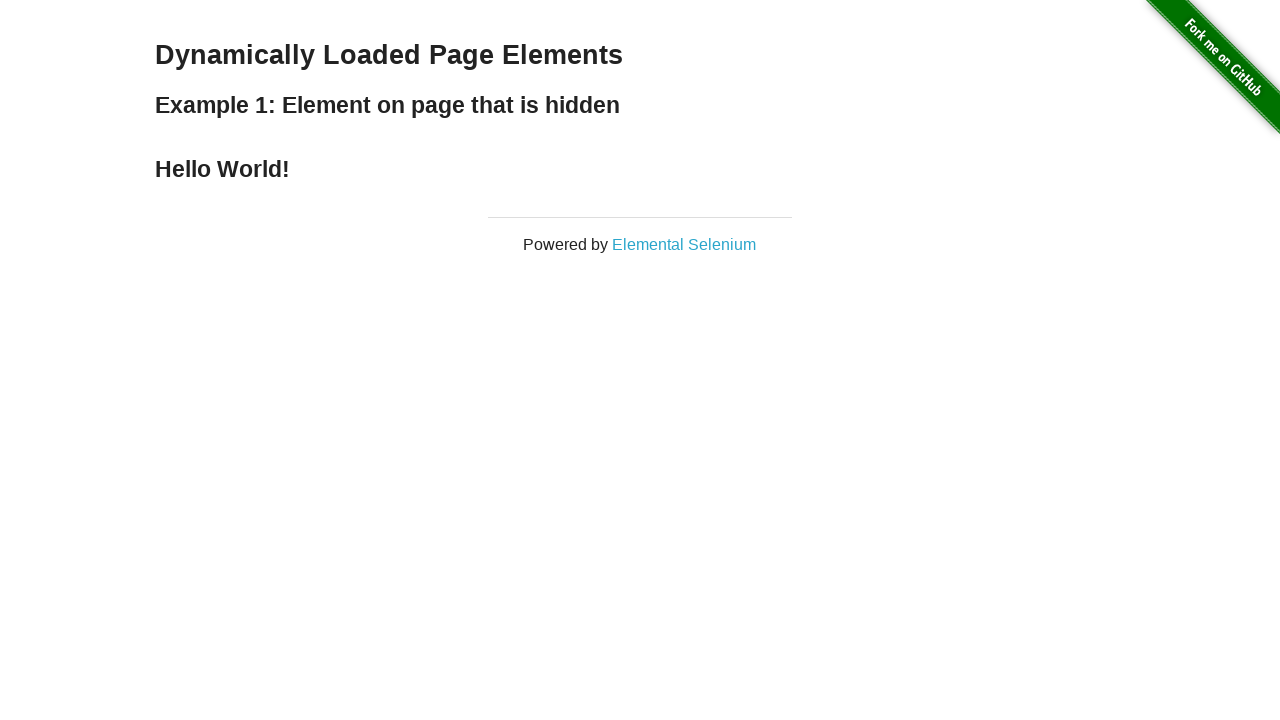